Tests dynamic control elements by clicking Remove button to make an element disappear, verifying the confirmation message, then clicking Add button to make it reappear and verifying that message.

Starting URL: https://the-internet.herokuapp.com/dynamic_controls

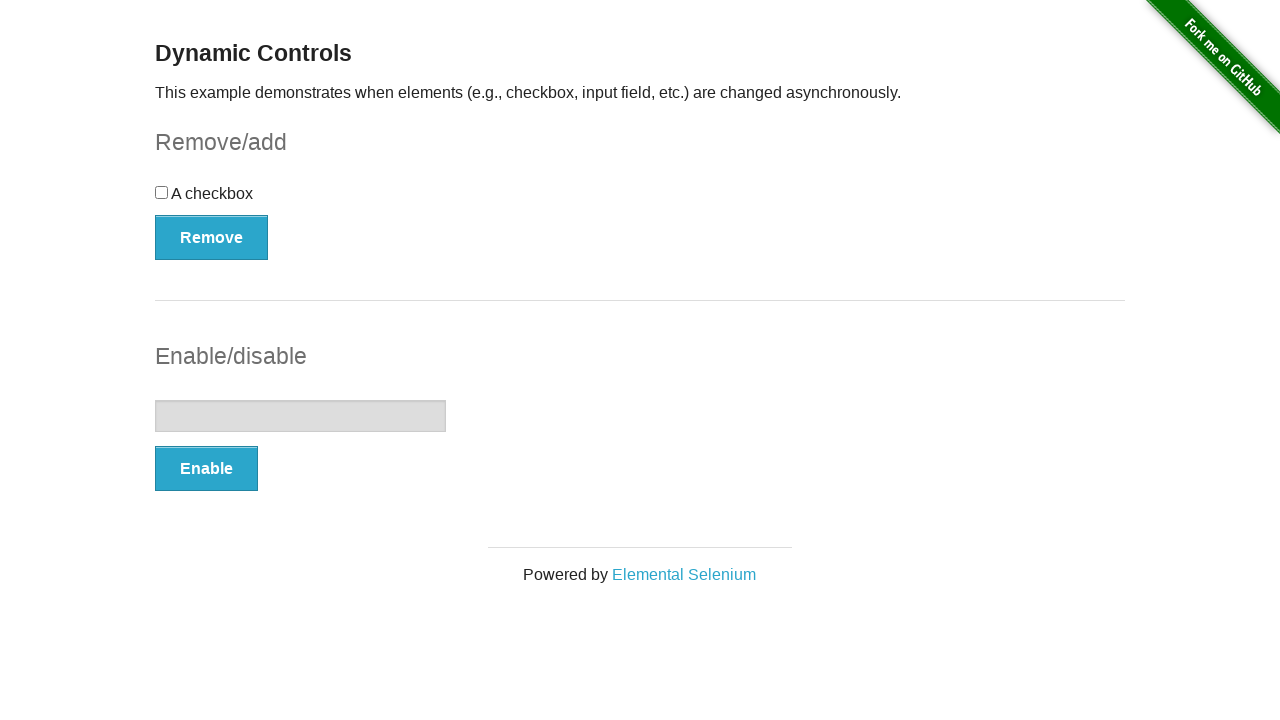

Navigated to dynamic controls page
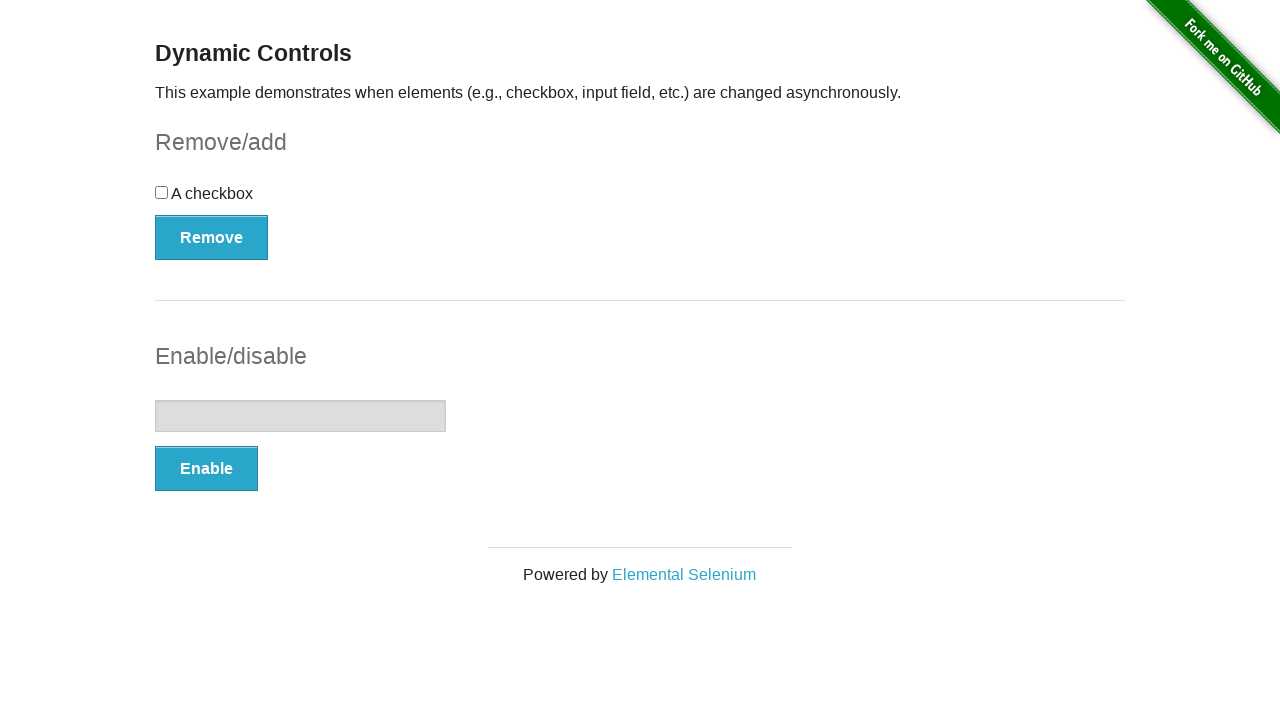

Clicked Remove button to make element disappear at (212, 237) on button:has-text('Remove')
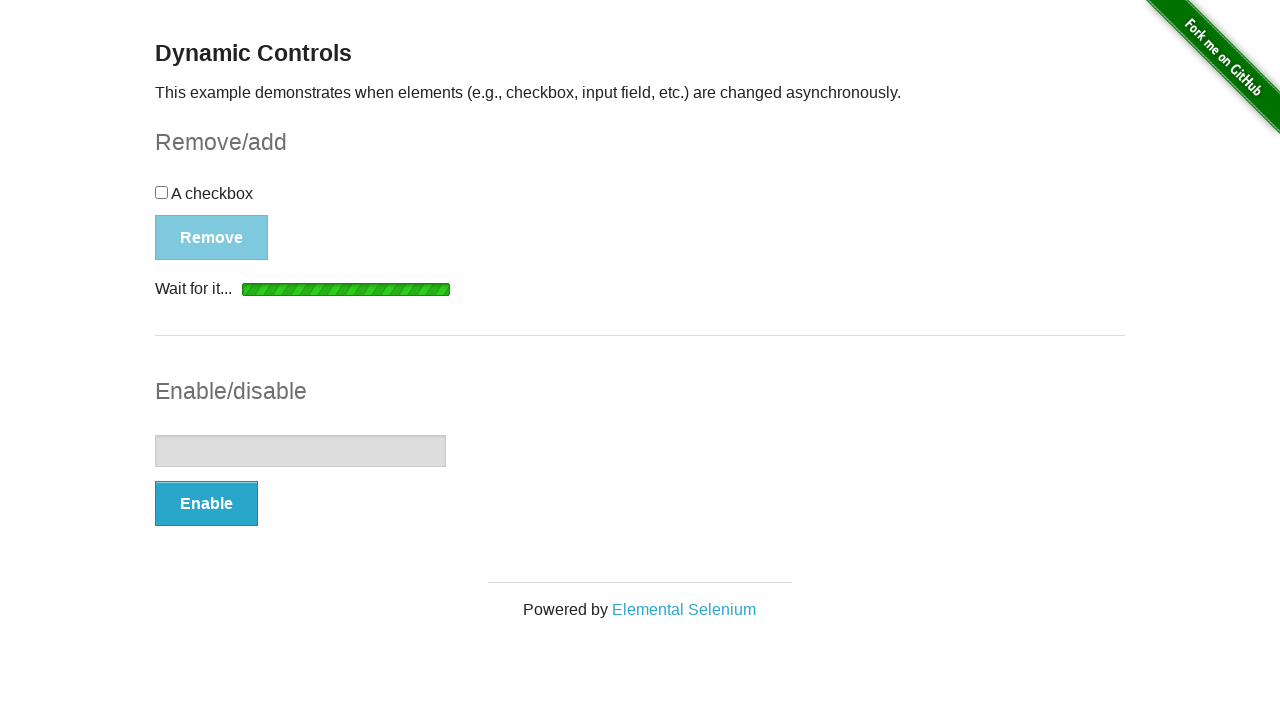

Verified 'It's gone!' confirmation message appeared
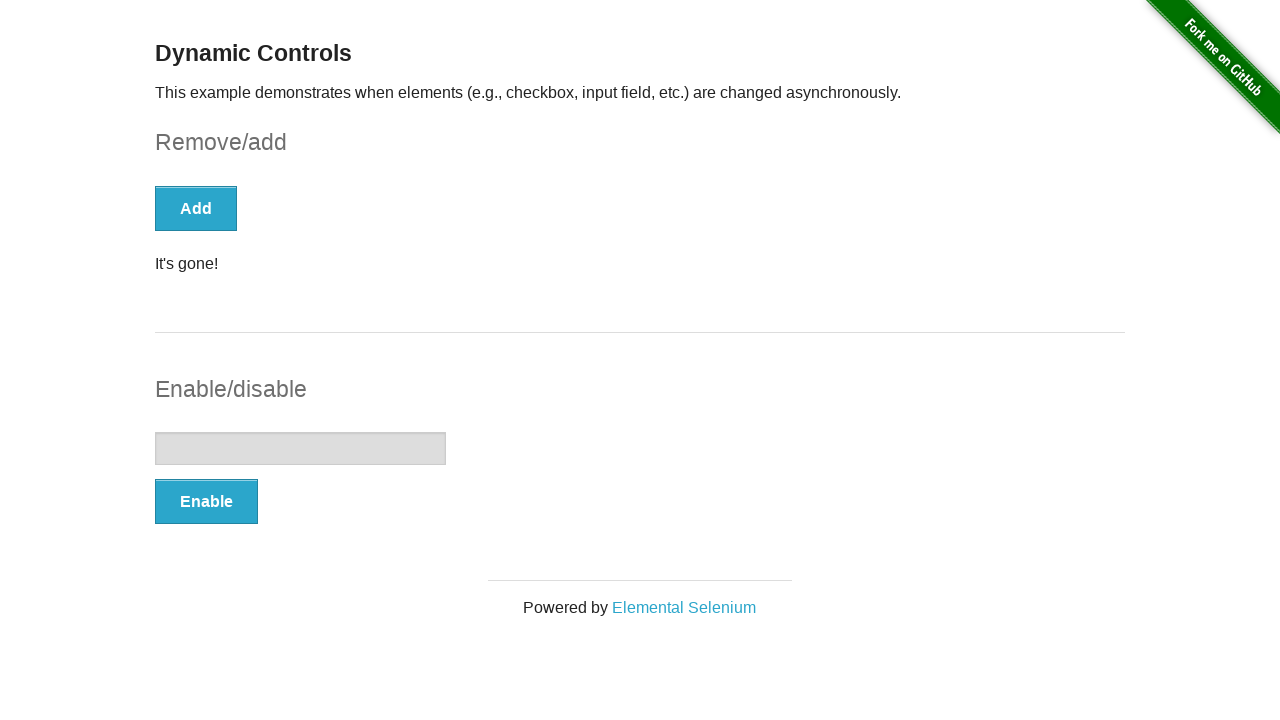

Clicked Add button to make element reappear at (196, 208) on button:has-text('Add')
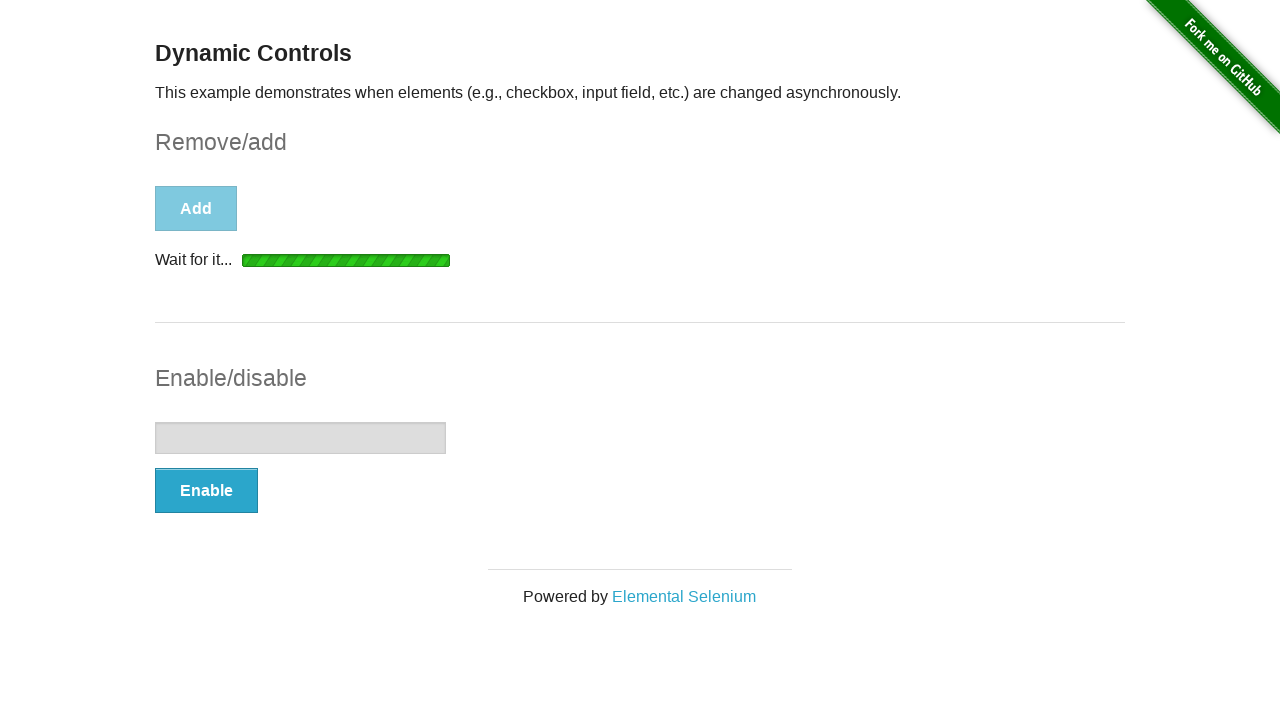

Verified 'It's back!' confirmation message appeared
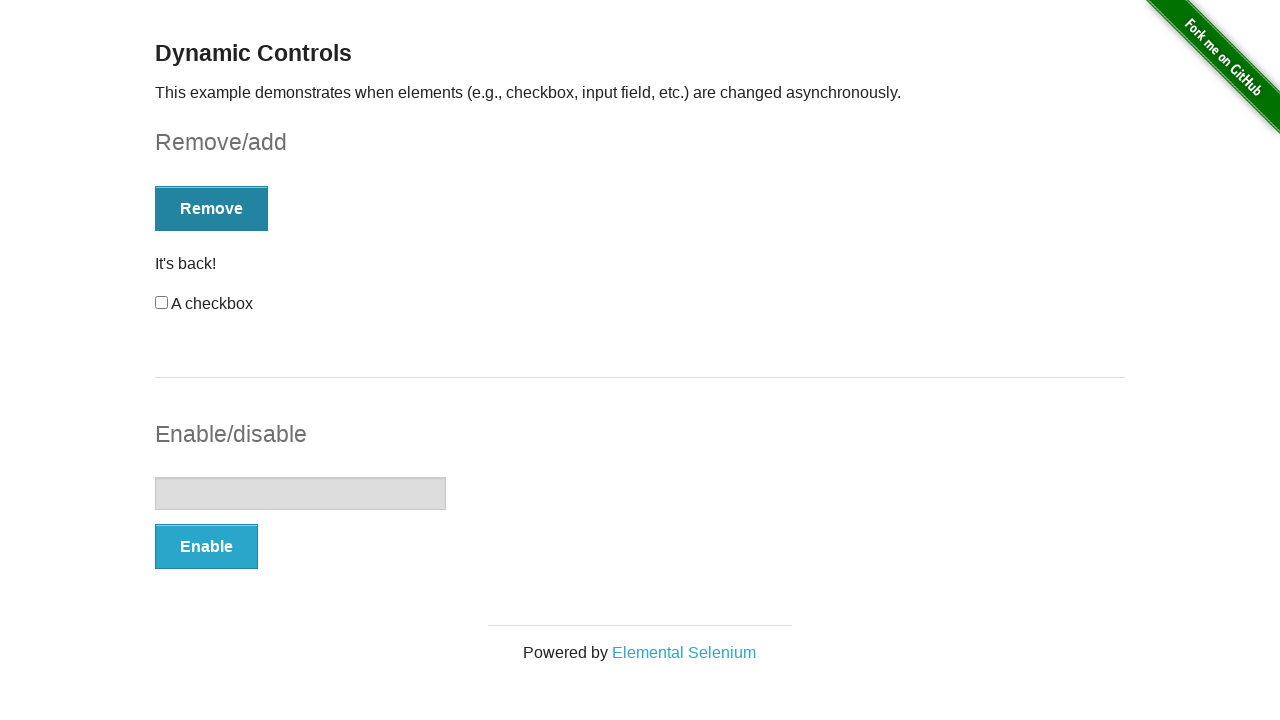

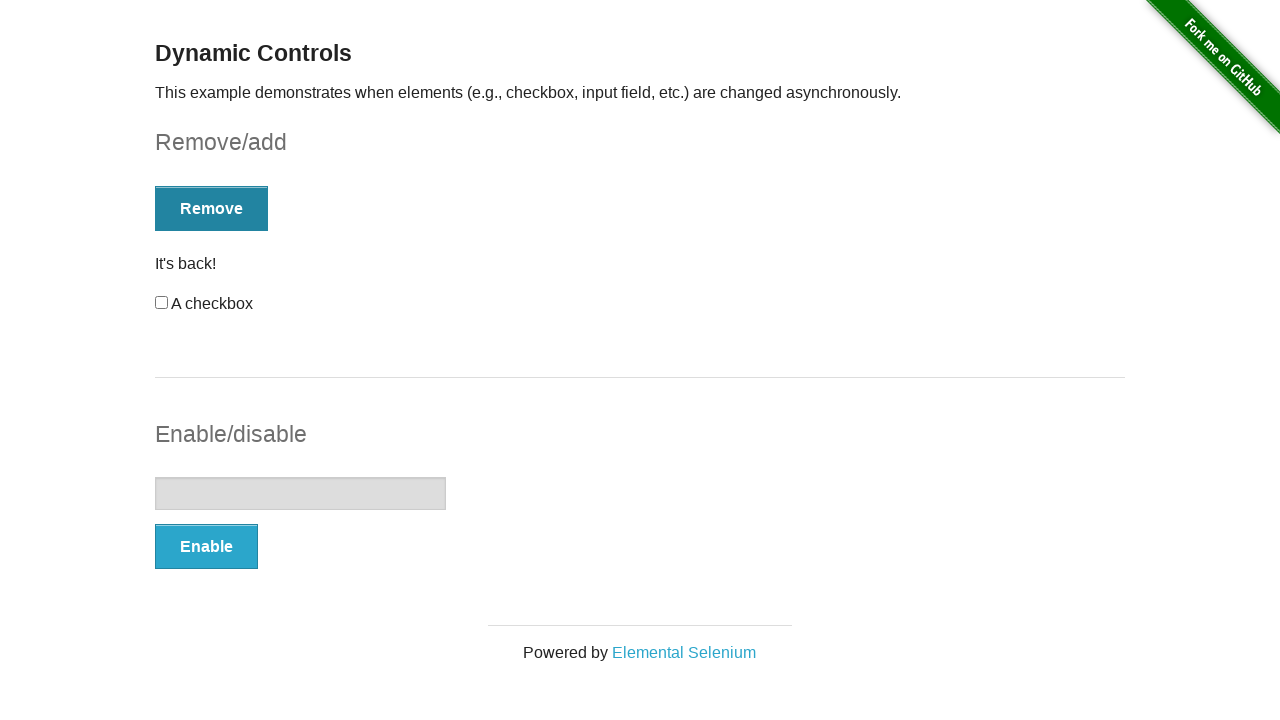